Tests multiple window handling by clicking through to open a new window, validating content in the new window, then switching back to validate the original window content

Starting URL: http://the-internet.herokuapp.com/

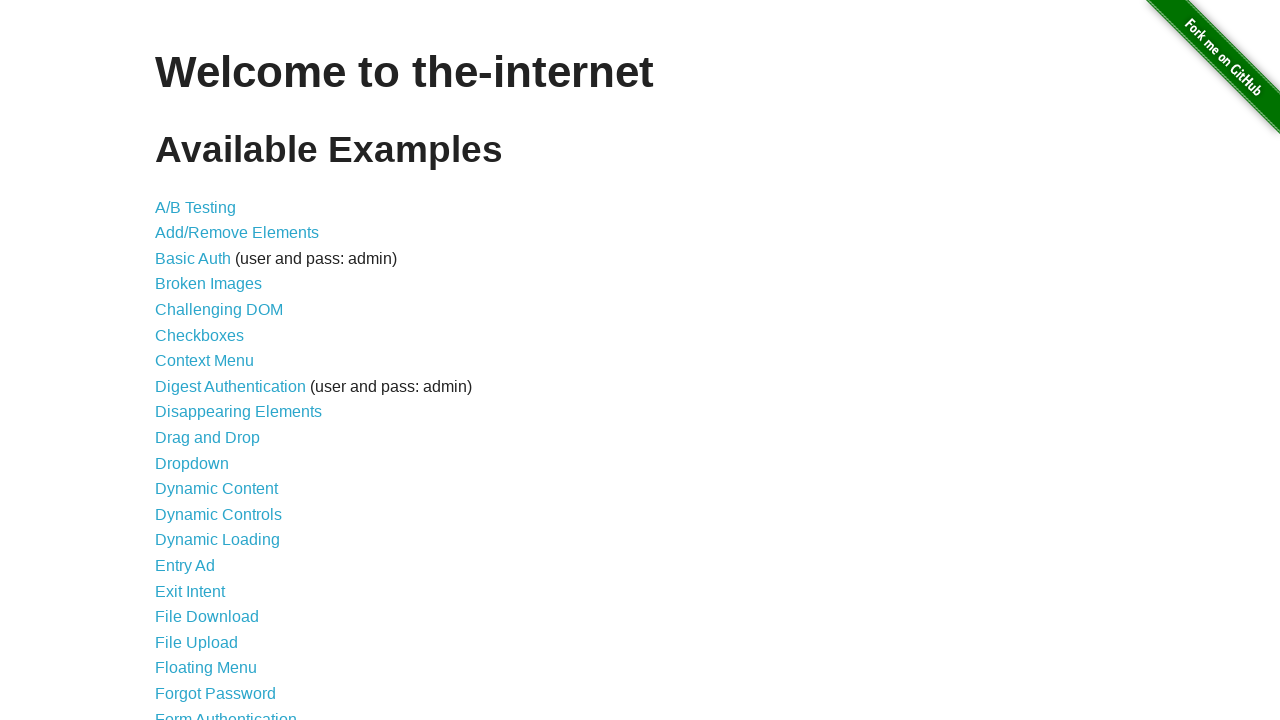

Clicked on 'Multiple Windows' link at (218, 369) on a[href='/windows']
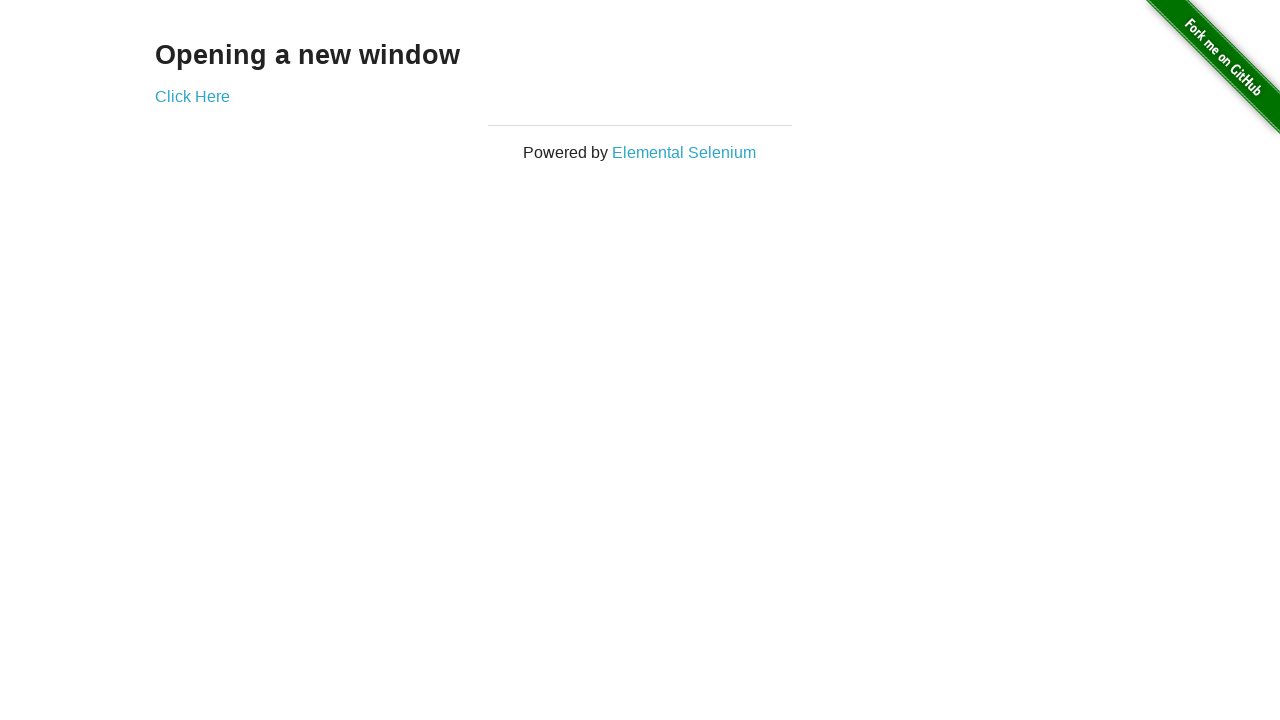

Waited for 'Click Here' link to be available
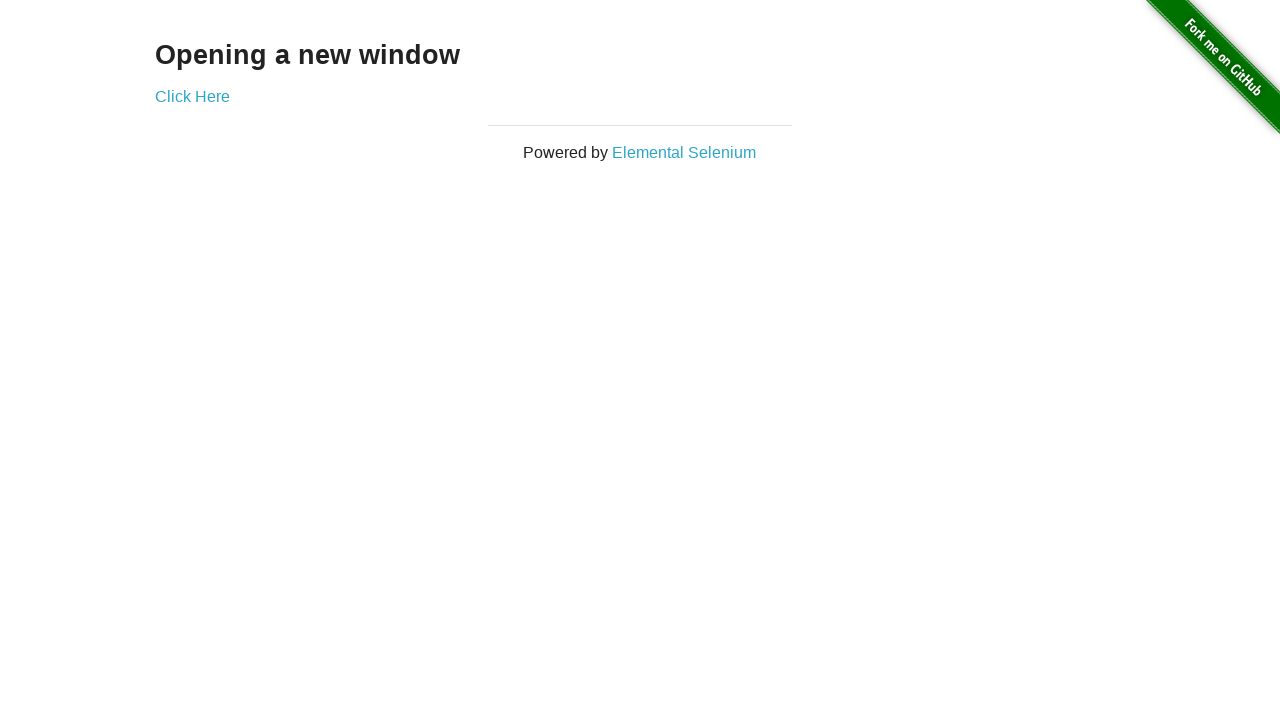

Clicked 'Click Here' link to open new window at (192, 96) on a[href='/windows/new']
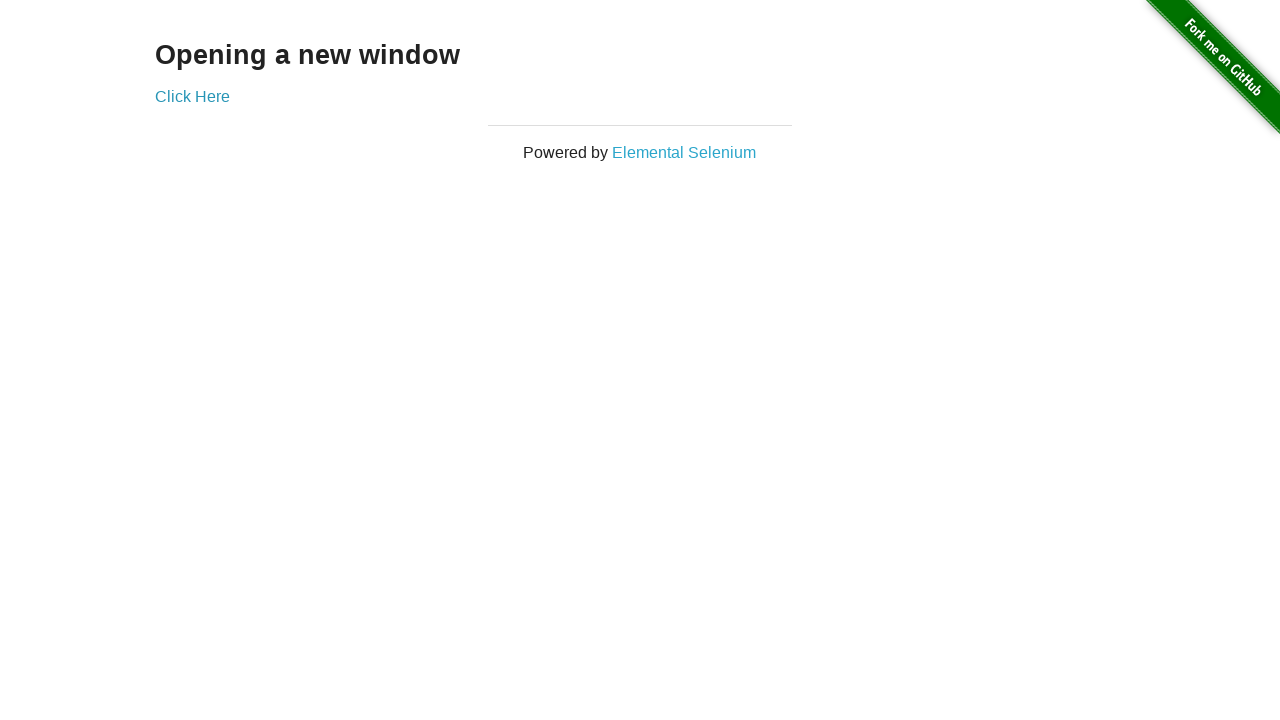

Captured new window/tab reference
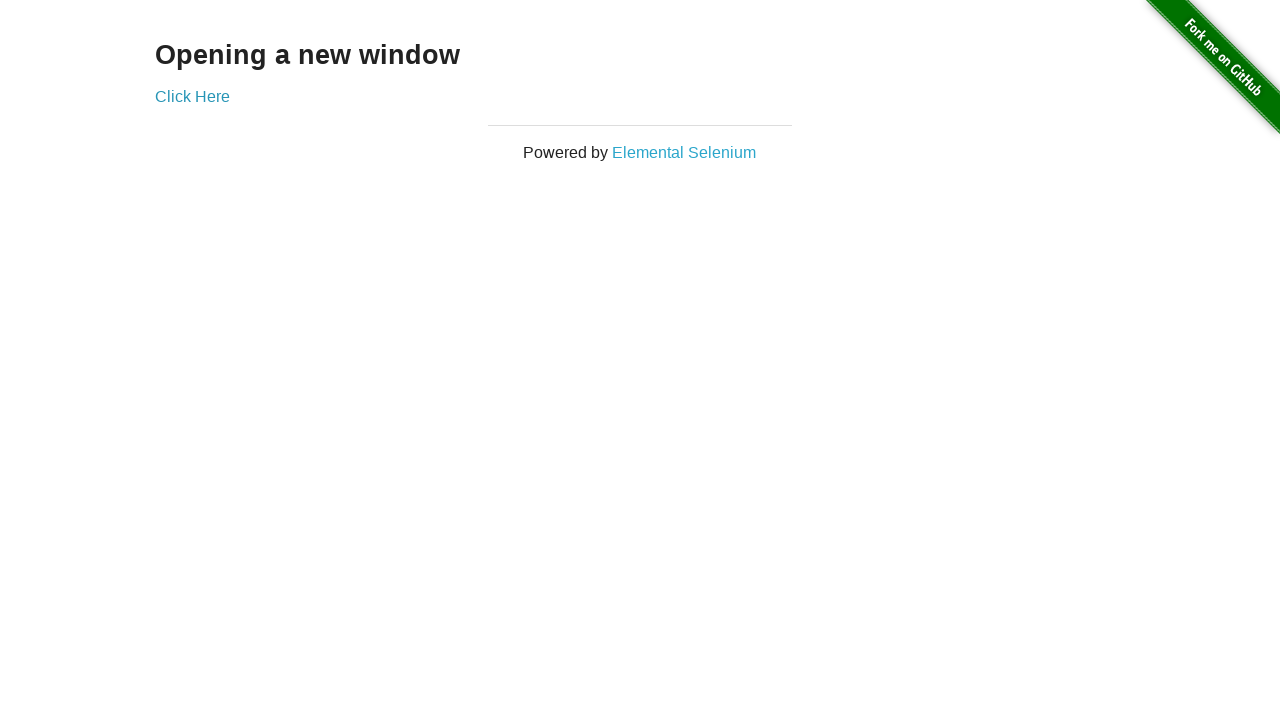

New window loaded successfully
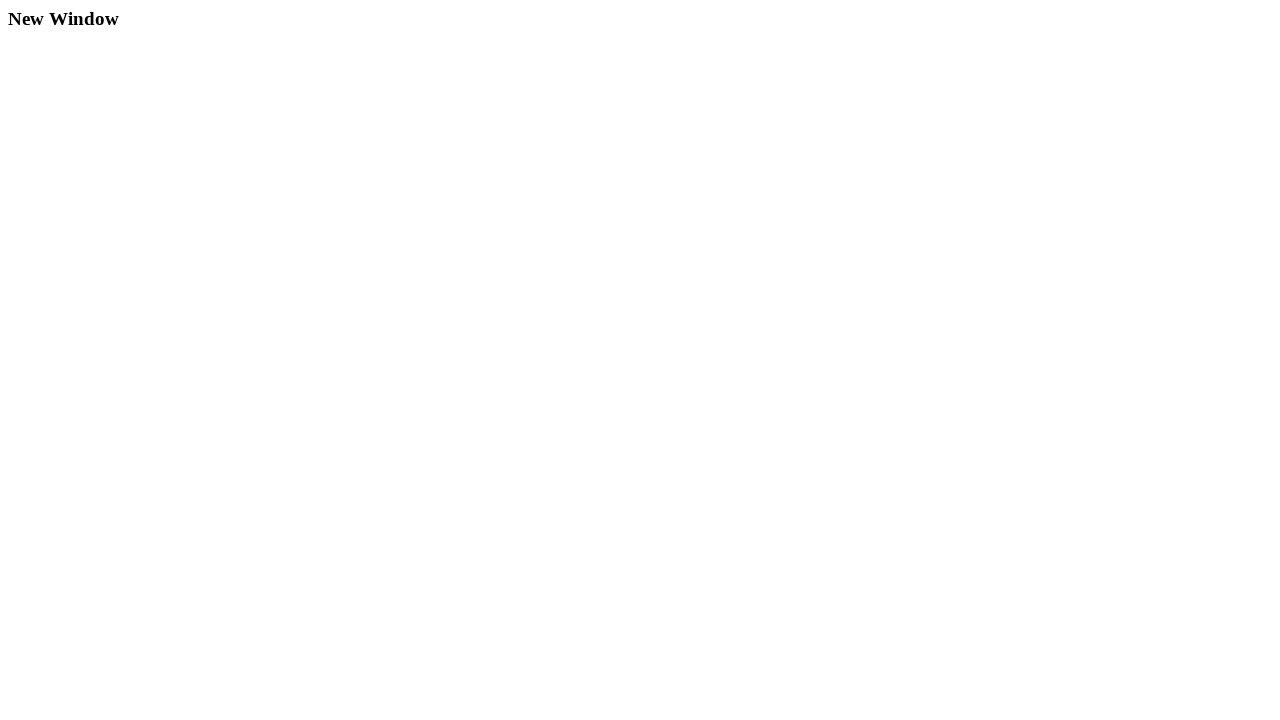

Retrieved heading text from new window: 'New Window'
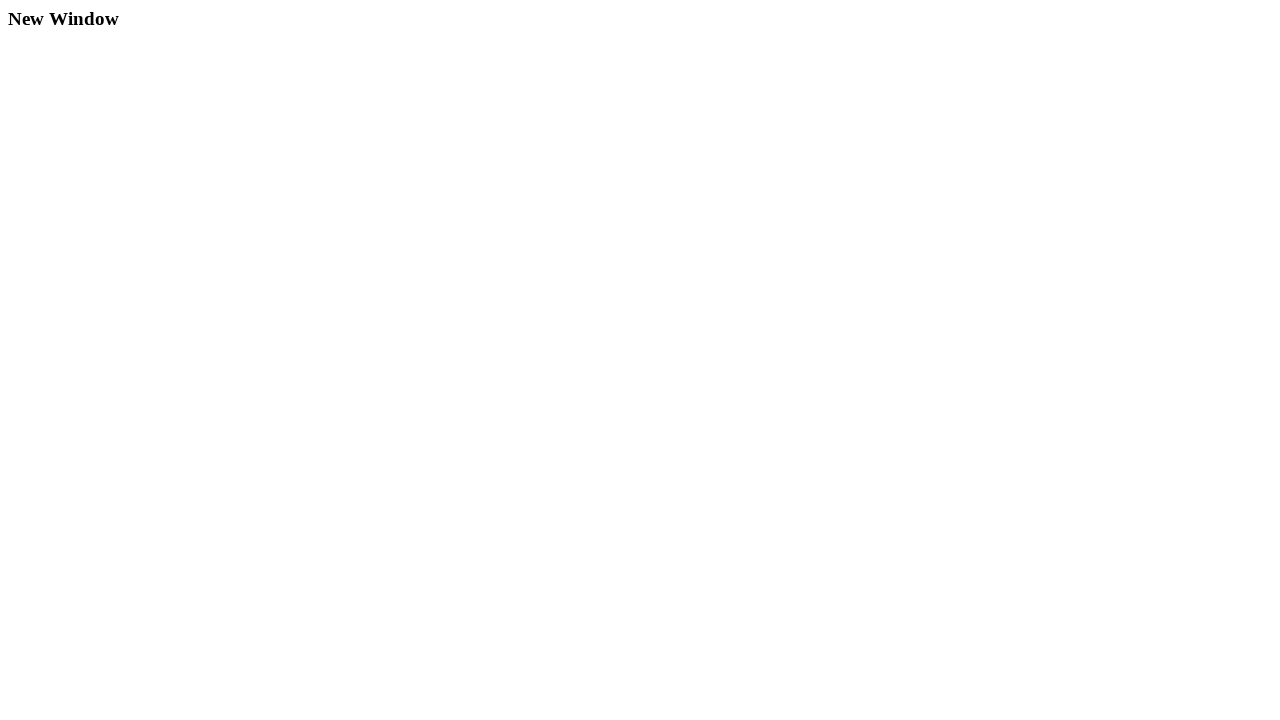

Verified new window heading is 'New Window'
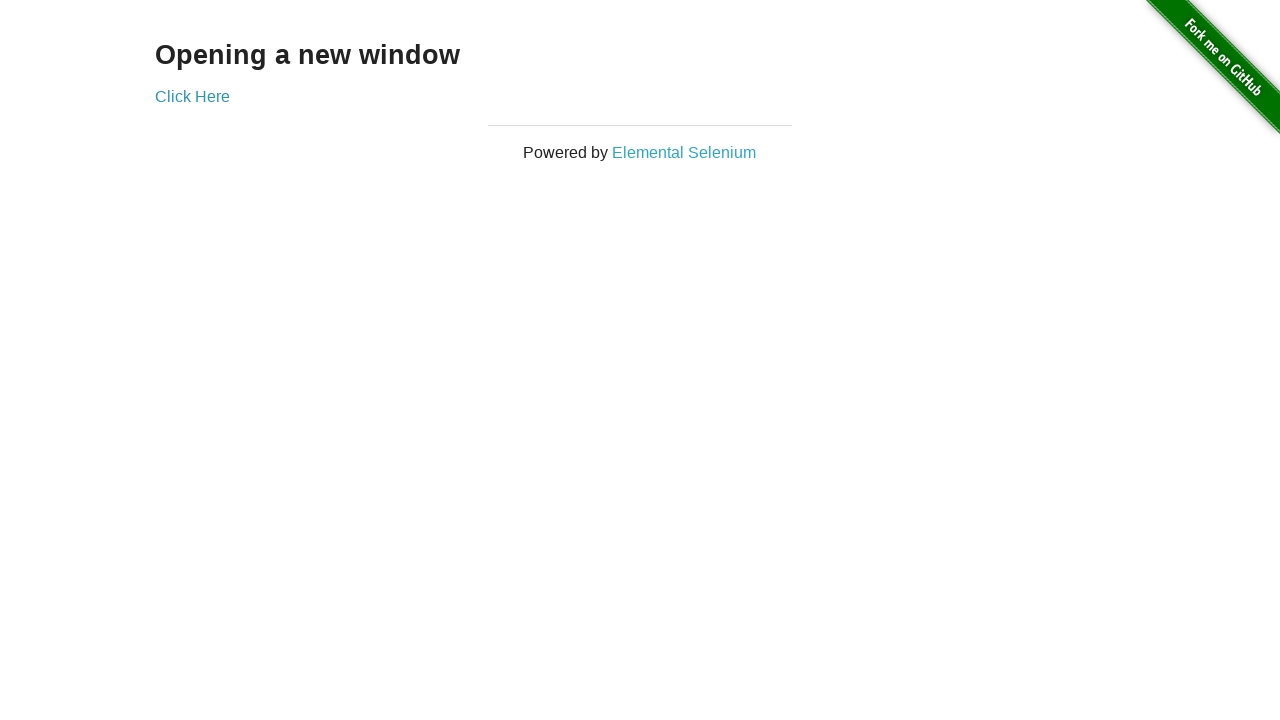

Retrieved heading text from main window: 'Opening a new window'
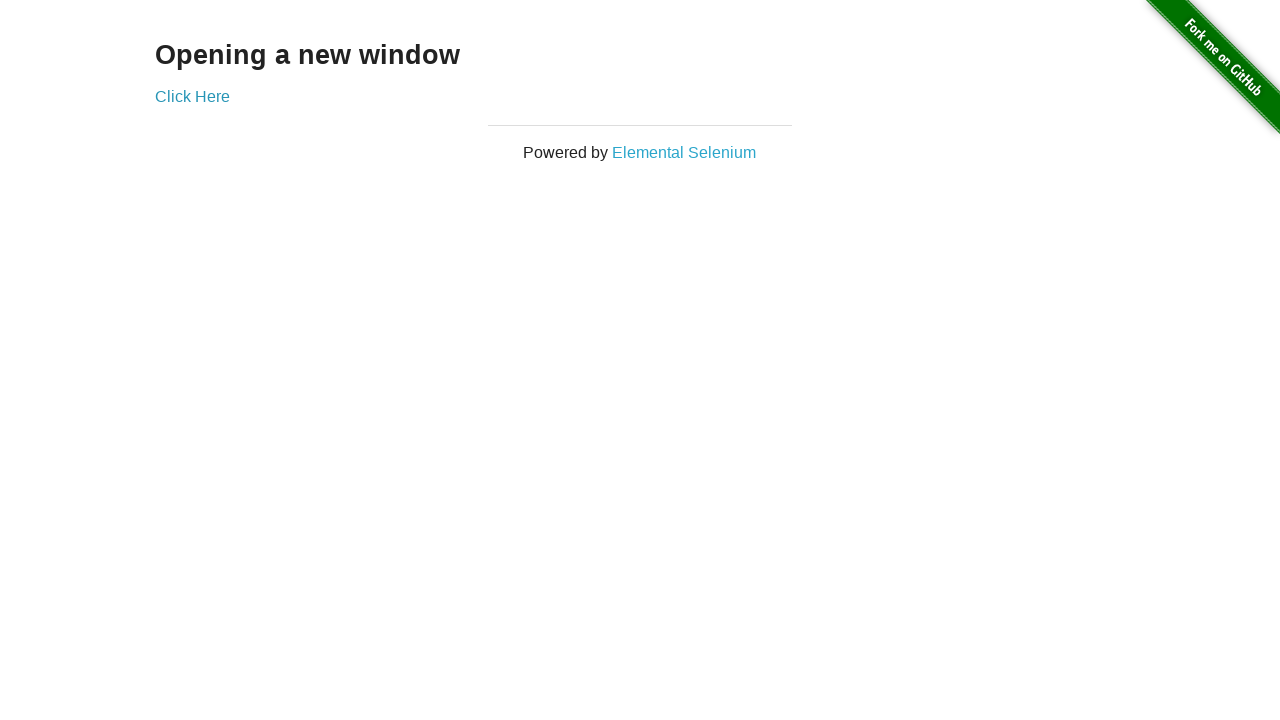

Verified main window heading is 'Opening a new window'
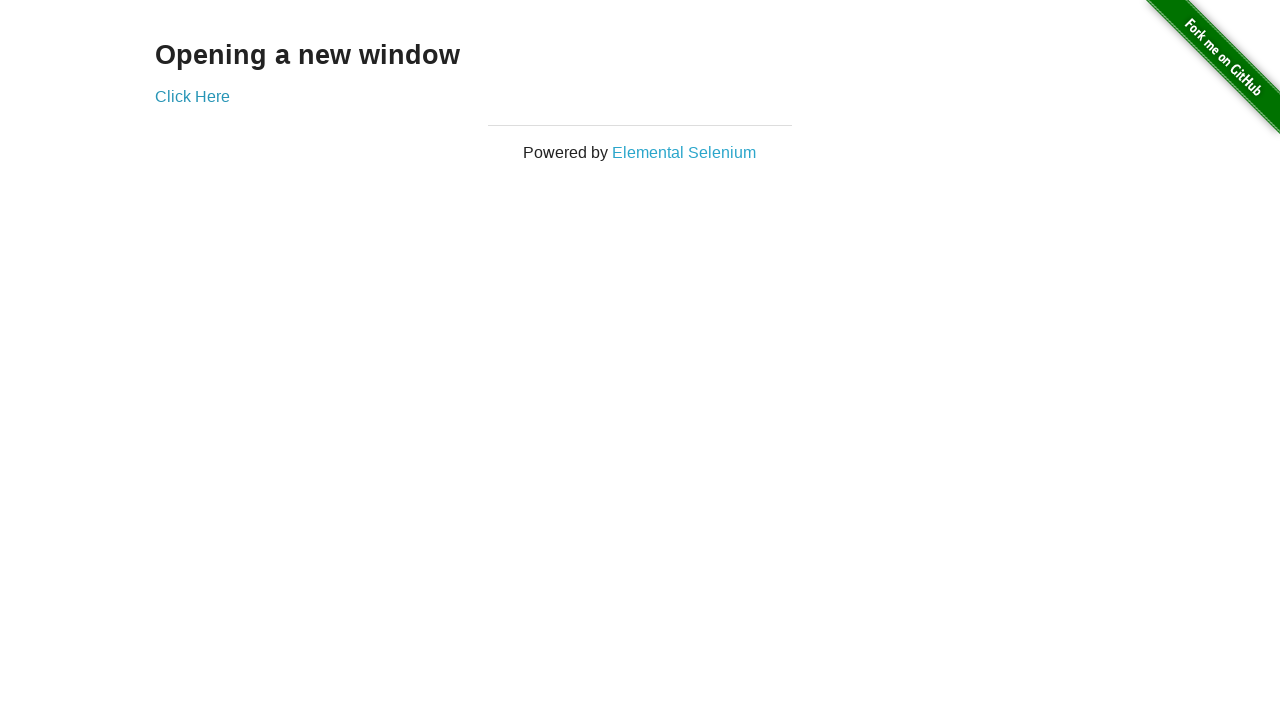

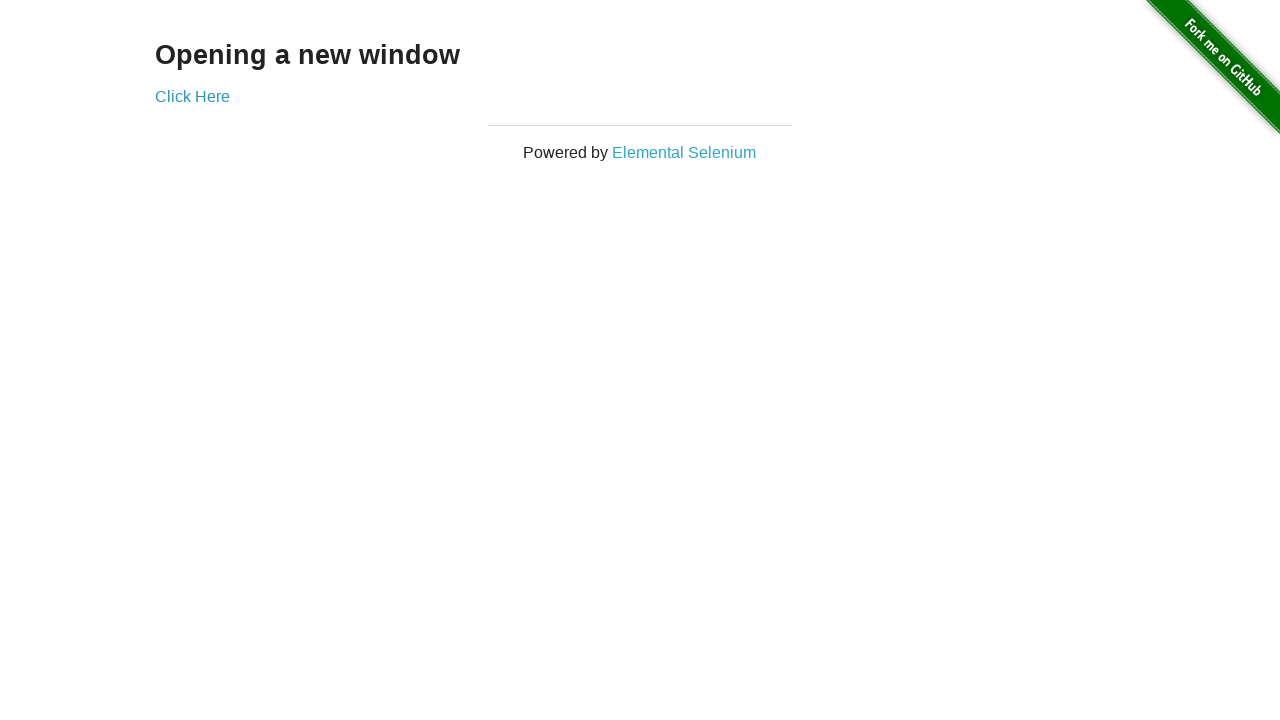